Clicks a hidden element and waits for another element to appear

Starting URL: https://dgotlieb.github.io/Selenium/synchronization.html

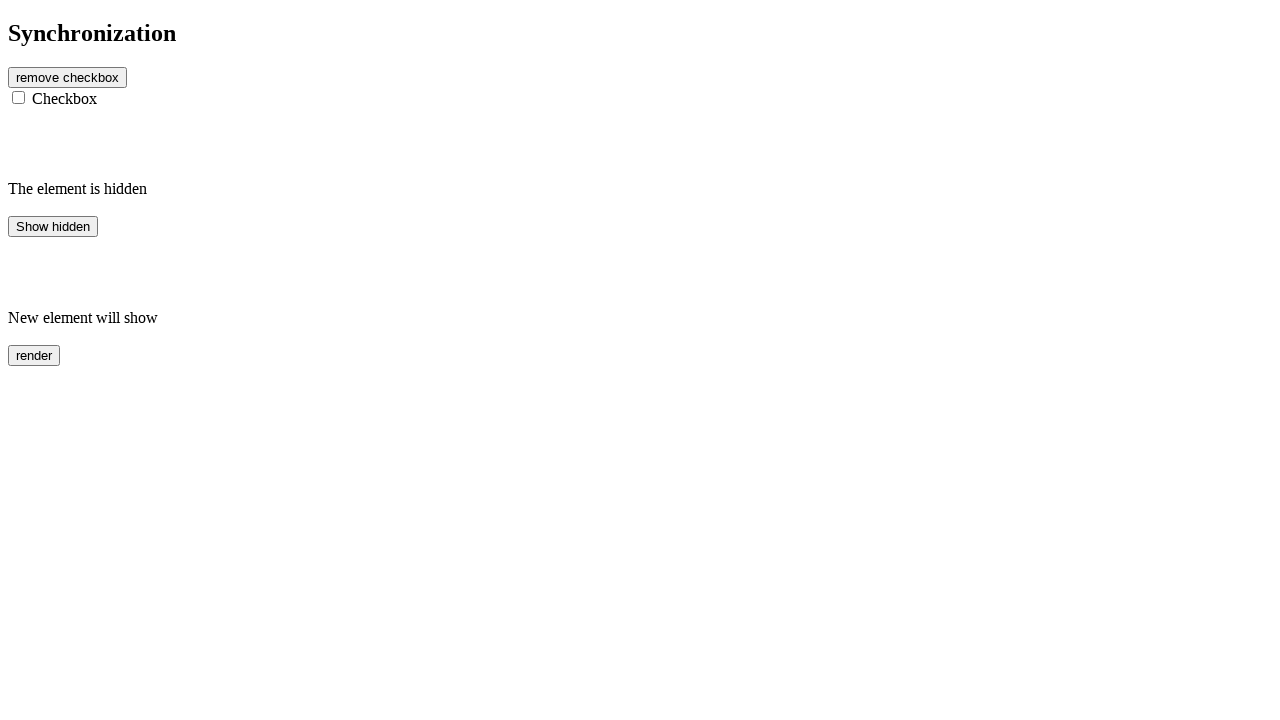

Clicked hidden element with id 'hidden' at (53, 226) on #hidden
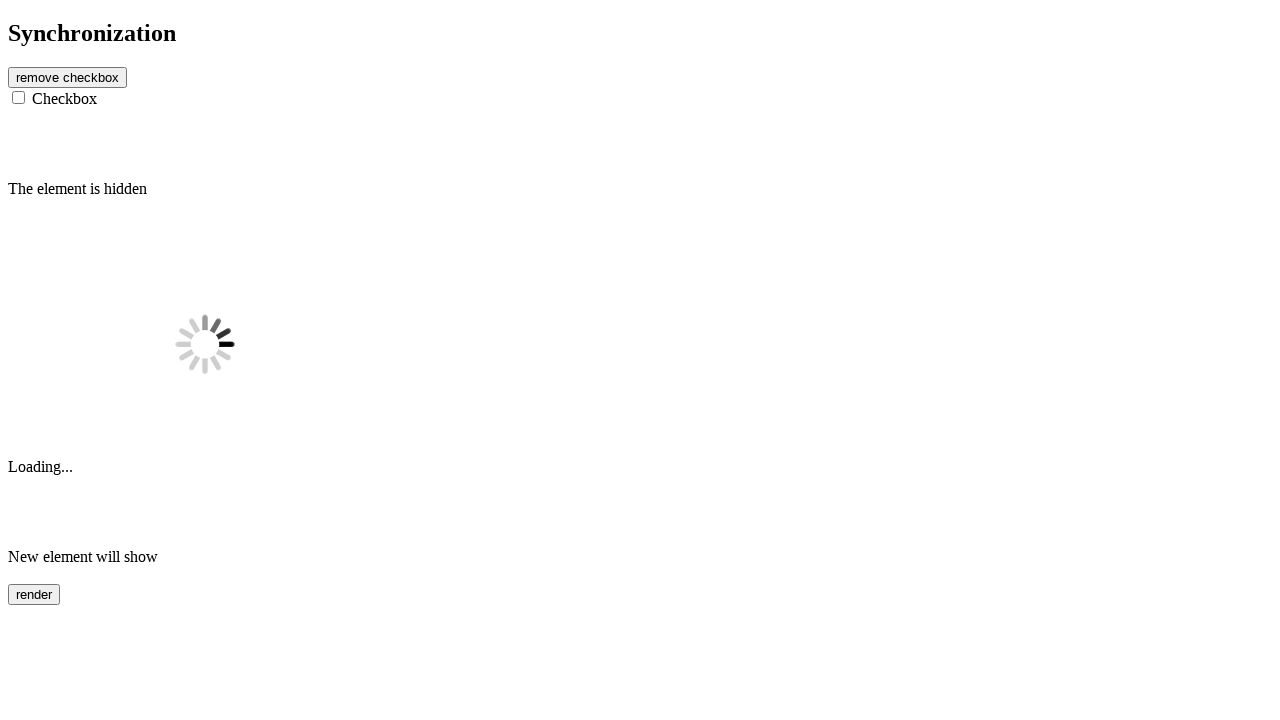

Waited for #finish1 element to appear (timeout: 5000ms)
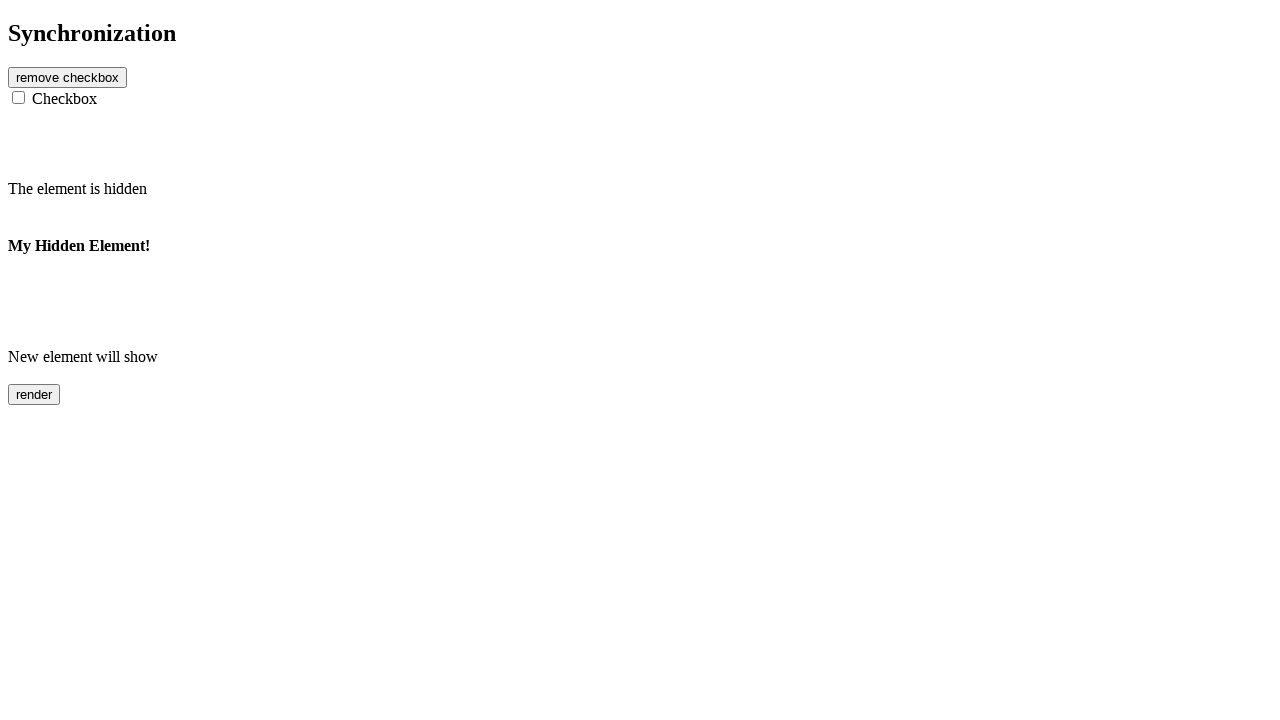

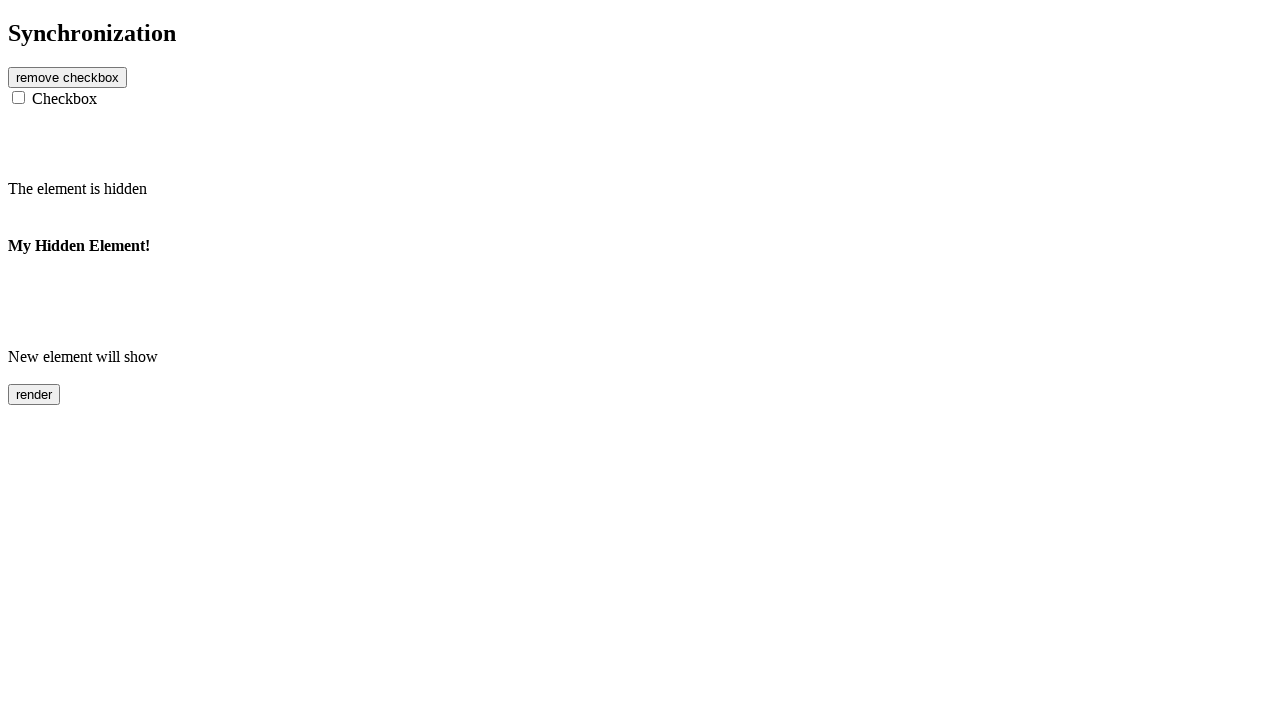